Tests that clicking the Skillo home button from the login page navigates back to the posts page

Starting URL: http://training.skillo-bg.com:4300/posts/all

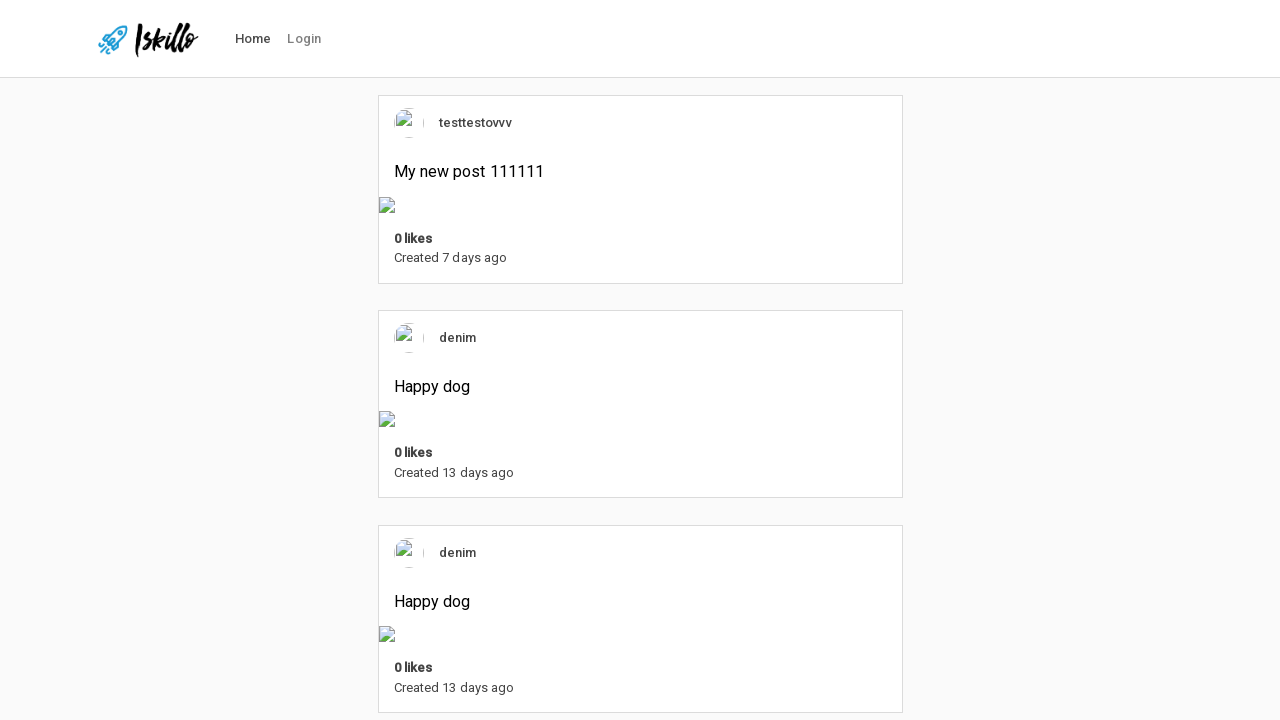

Verified Skillo home button is displayed
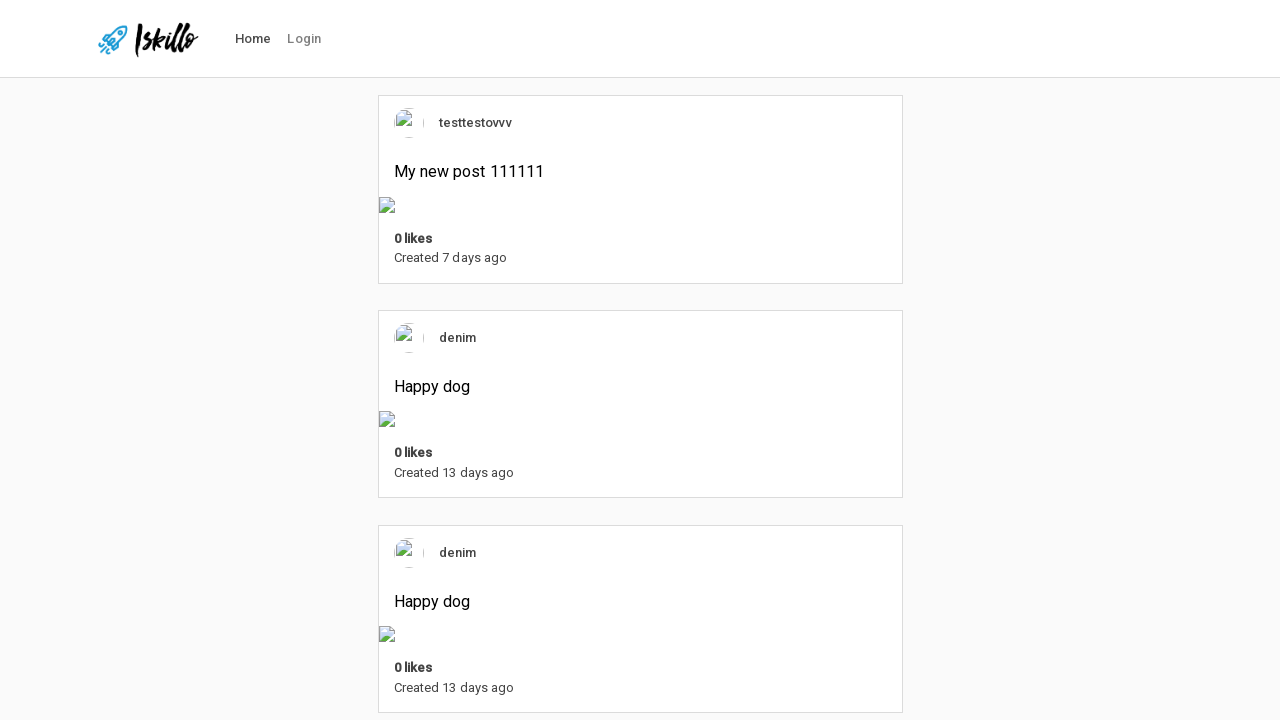

Clicked login button in navigation at (304, 39) on #nav-link-login
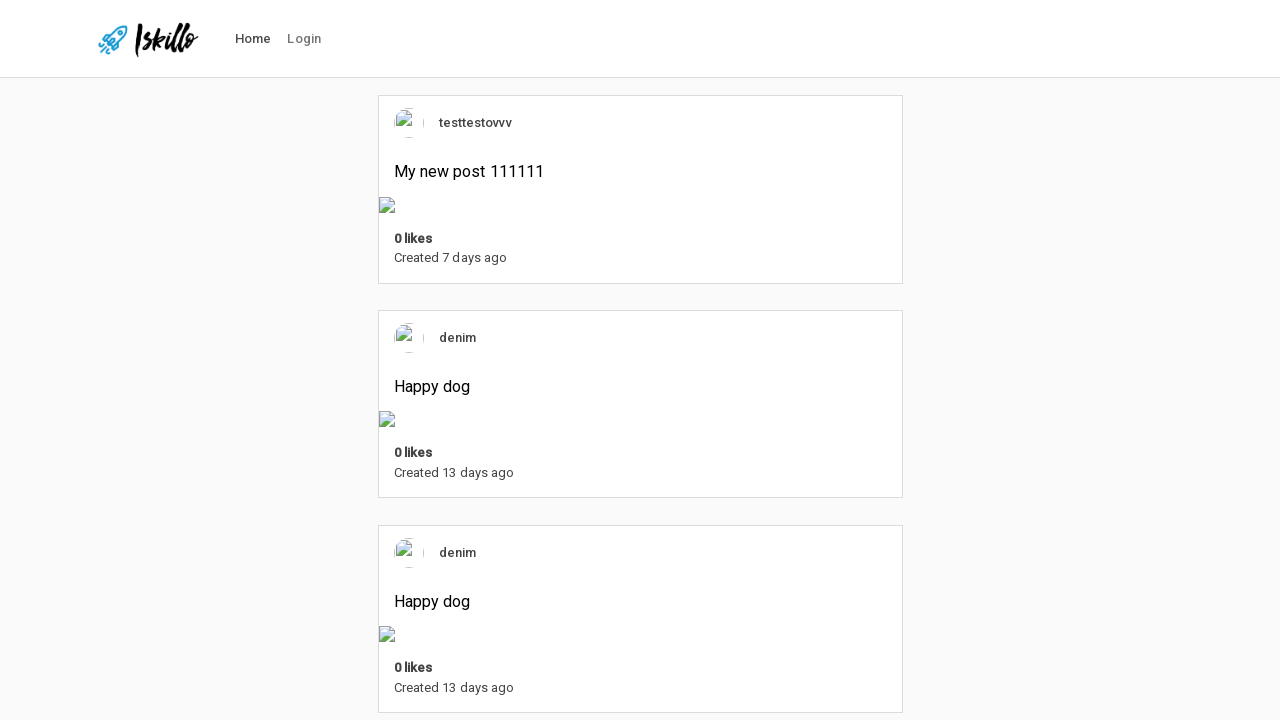

Login page loaded successfully
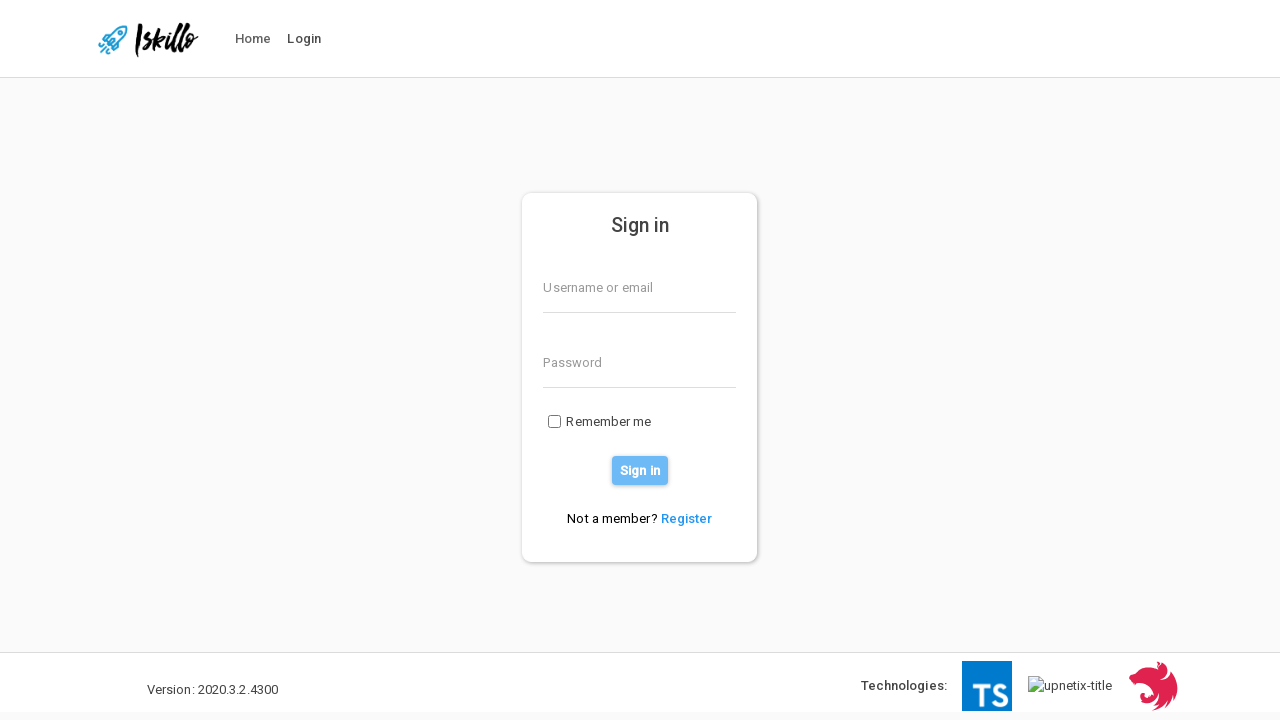

Clicked Skillo home button to navigate back to posts at (148, 39) on #homeIcon
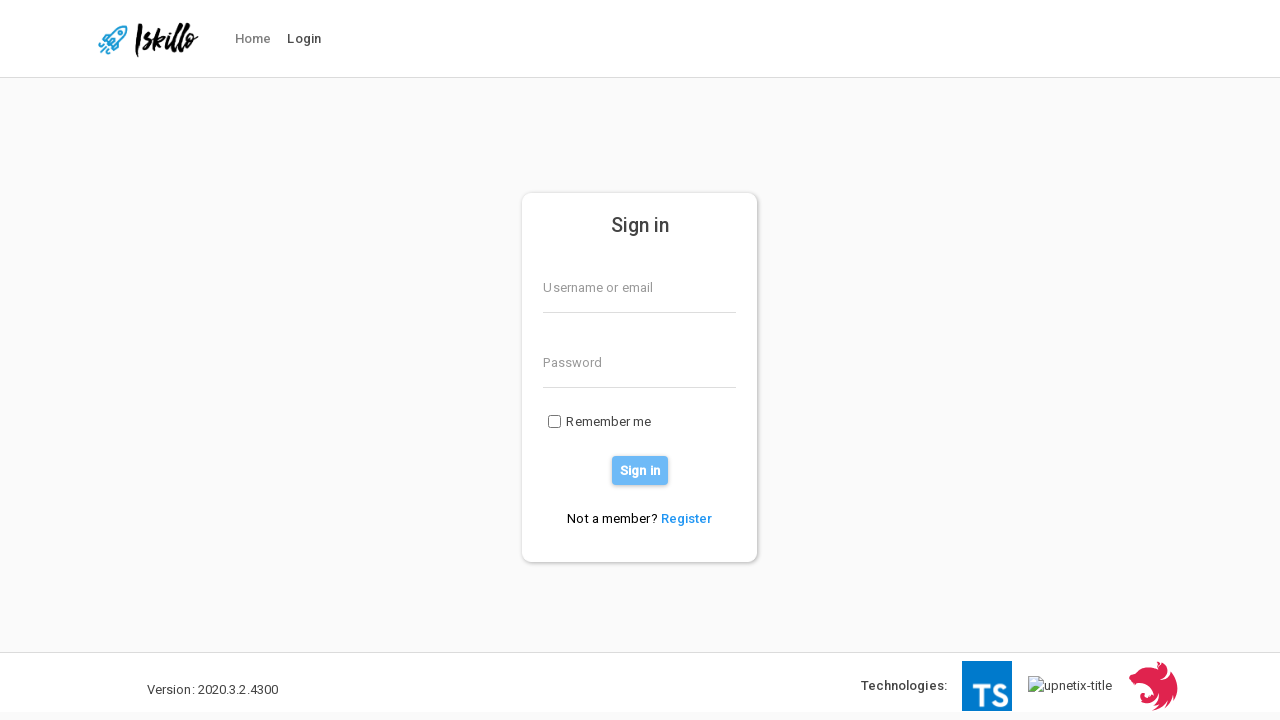

Successfully navigated back to posts page
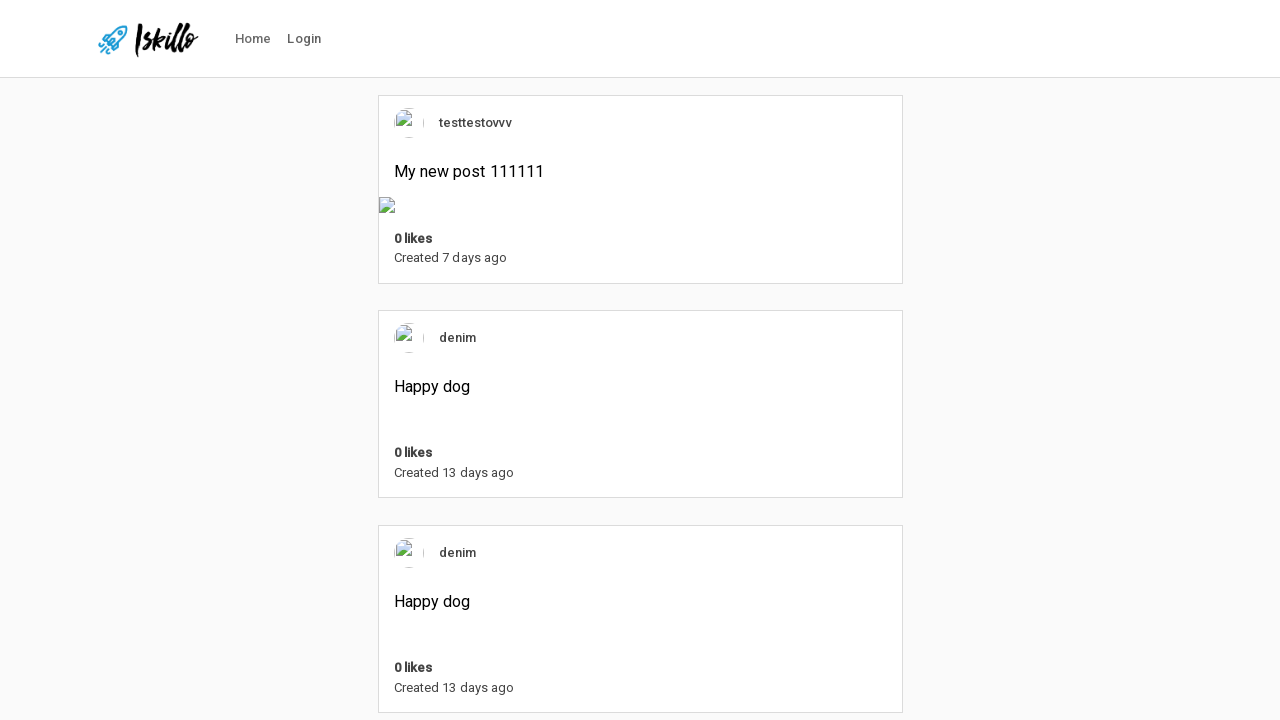

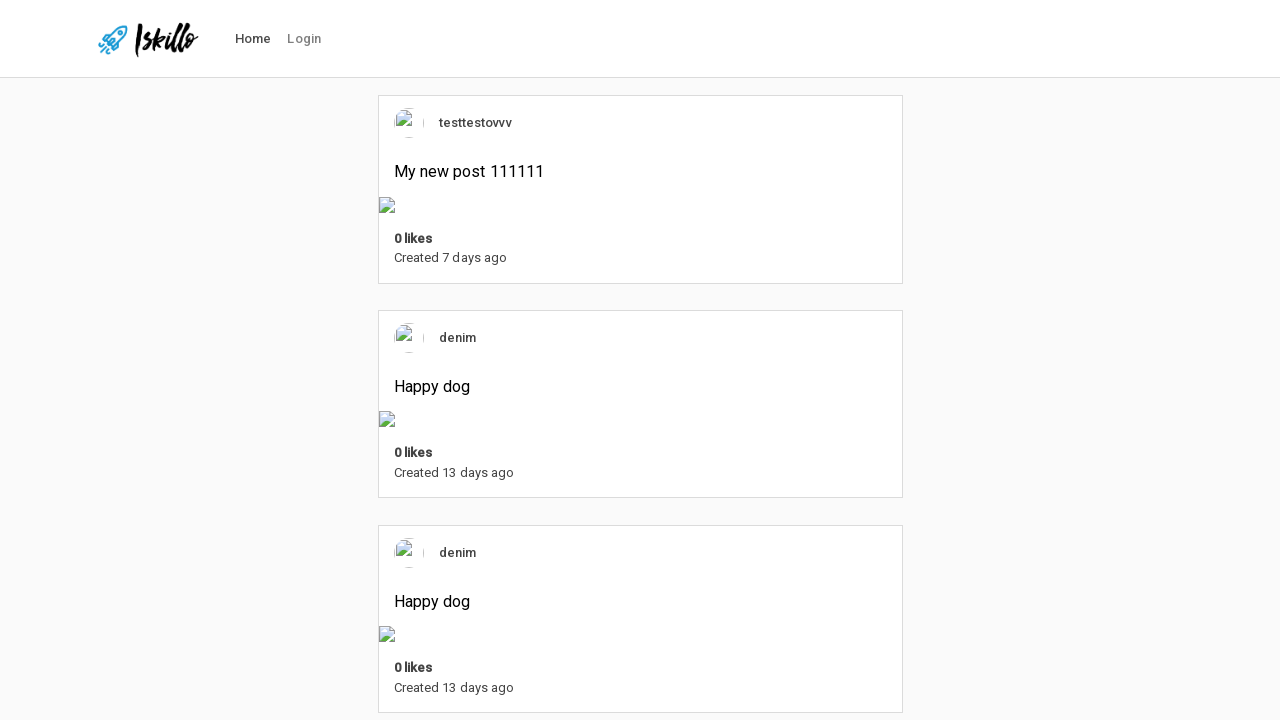